Tests slider functionality by pressing the right arrow key 4 times to move the slider

Starting URL: http://jqueryui.com/slider/

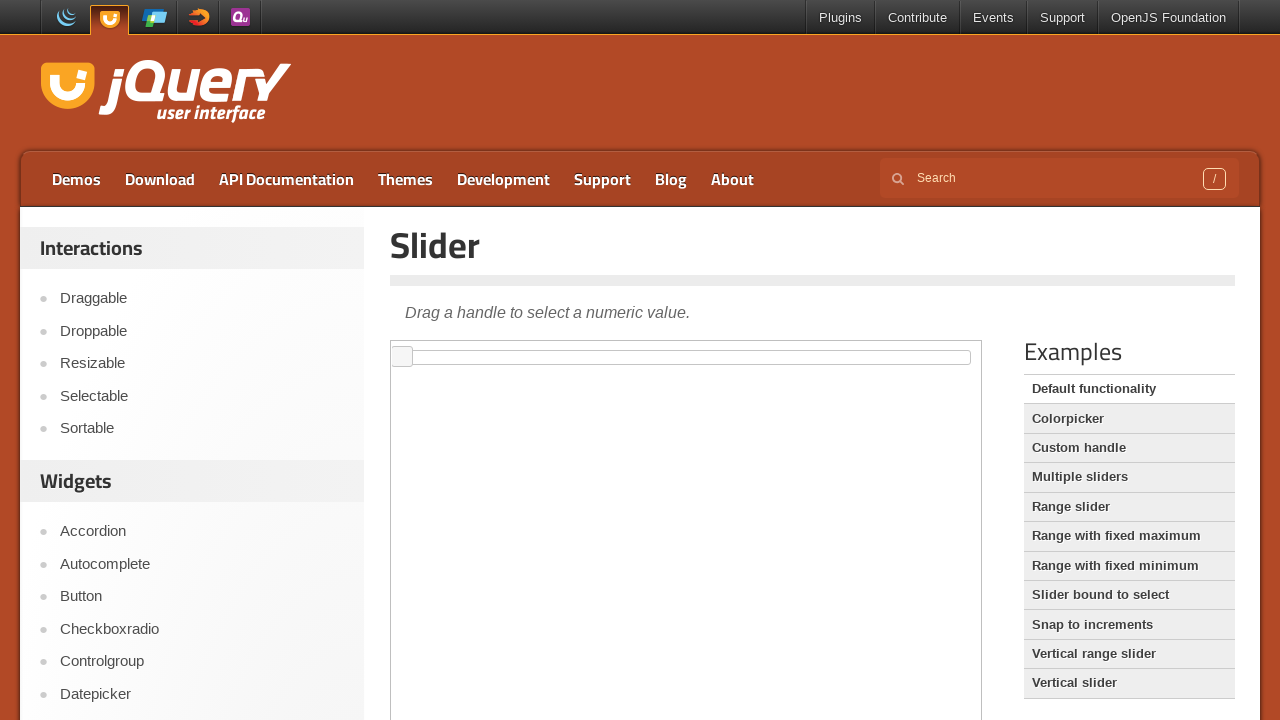

Located iframe containing the slider demo
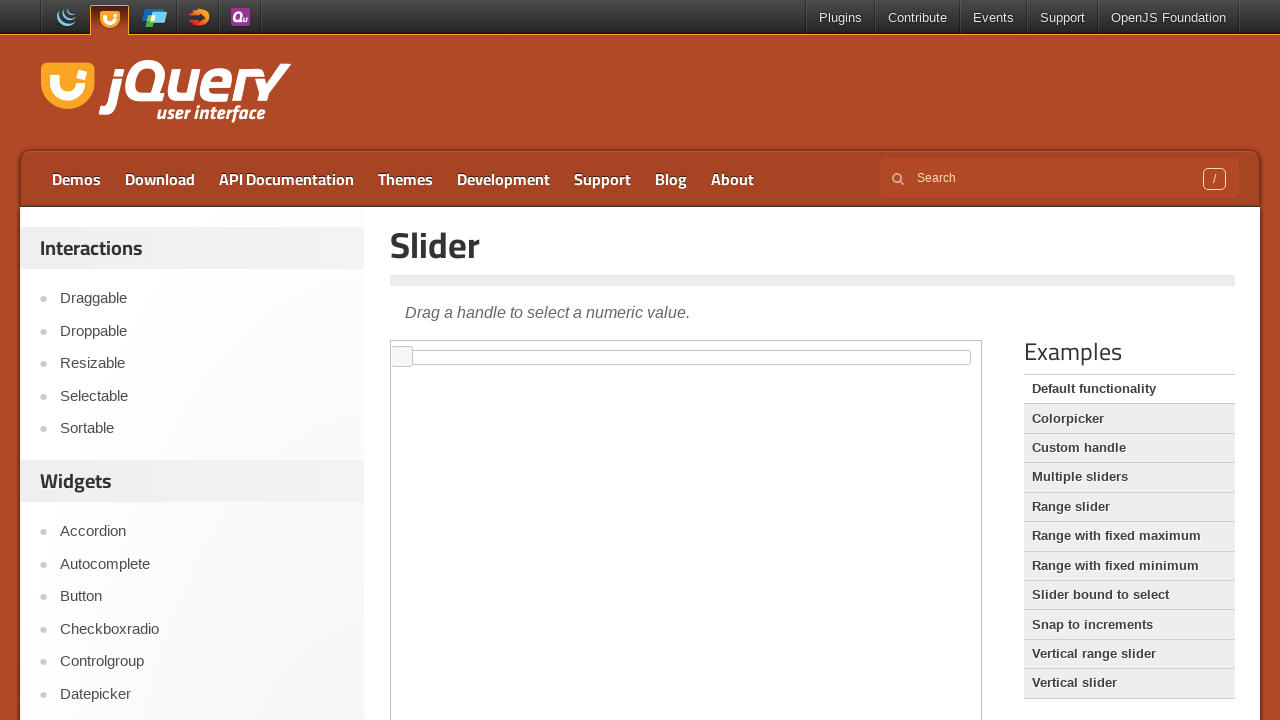

Located slider handle element
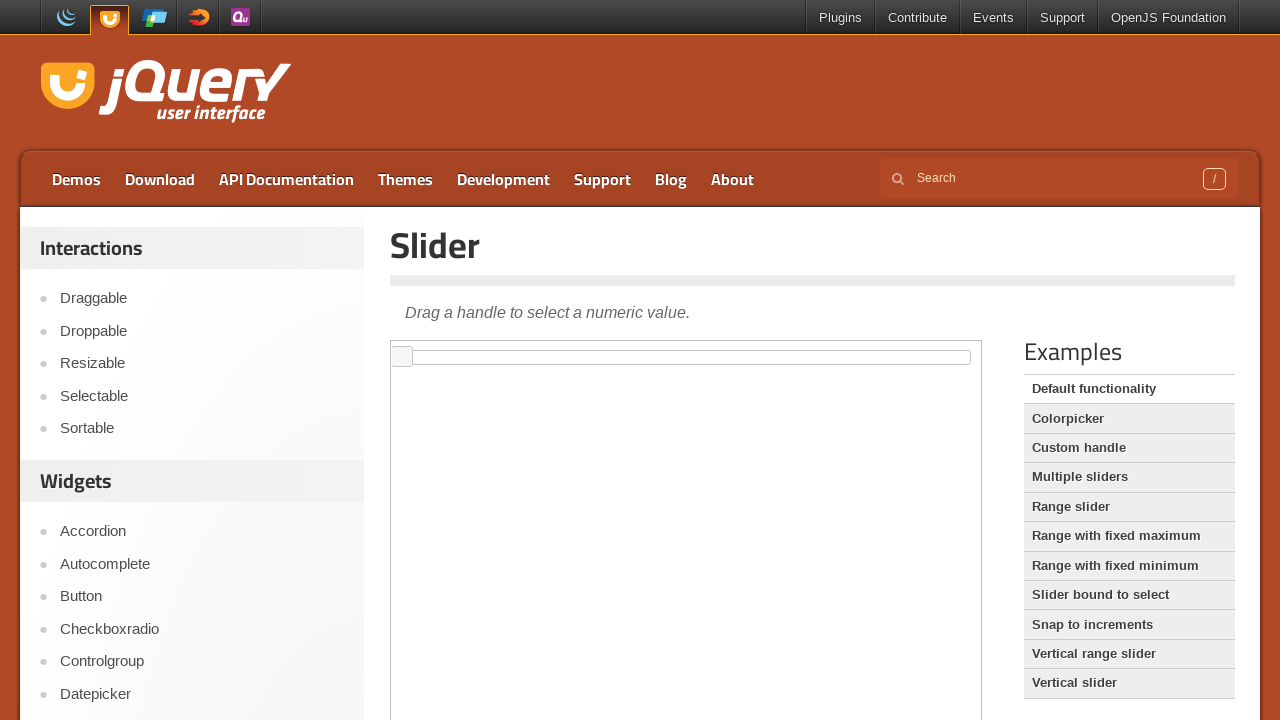

Pressed right arrow key (press 1 of 4) to move slider on iframe.demo-frame >> internal:control=enter-frame >> xpath=//div[@id='slider']//
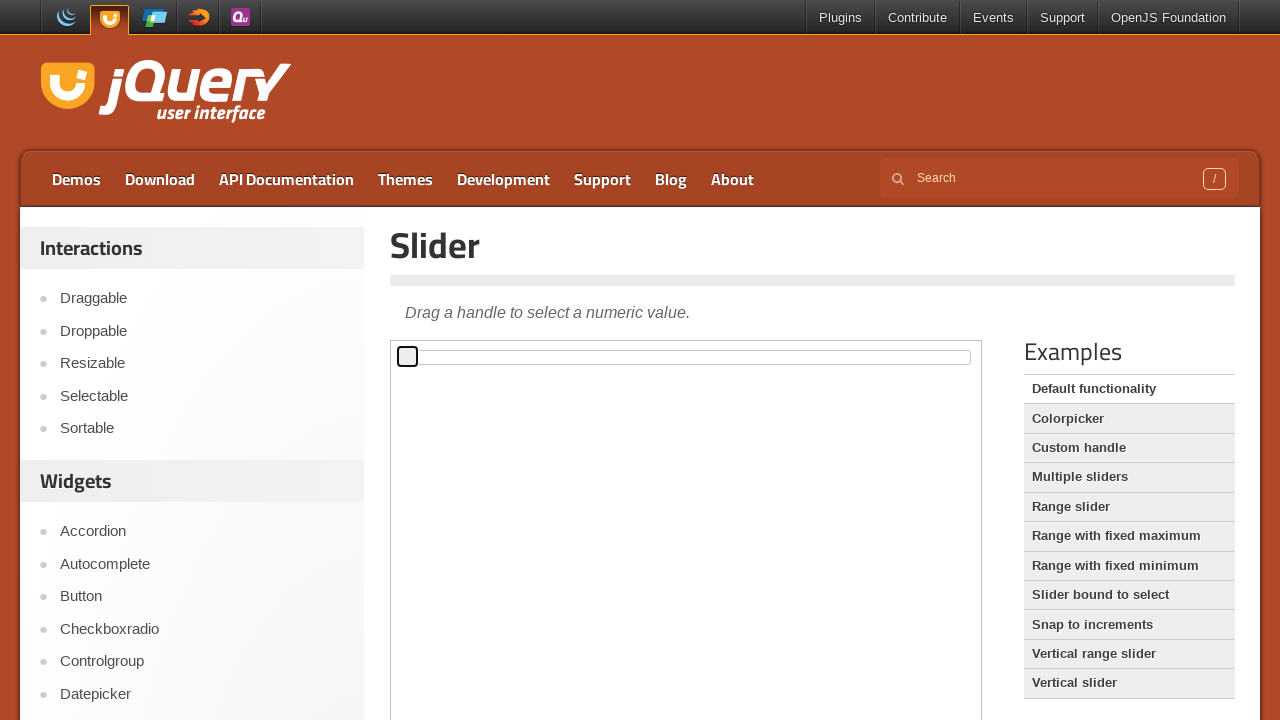

Pressed right arrow key (press 2 of 4) to move slider on iframe.demo-frame >> internal:control=enter-frame >> xpath=//div[@id='slider']//
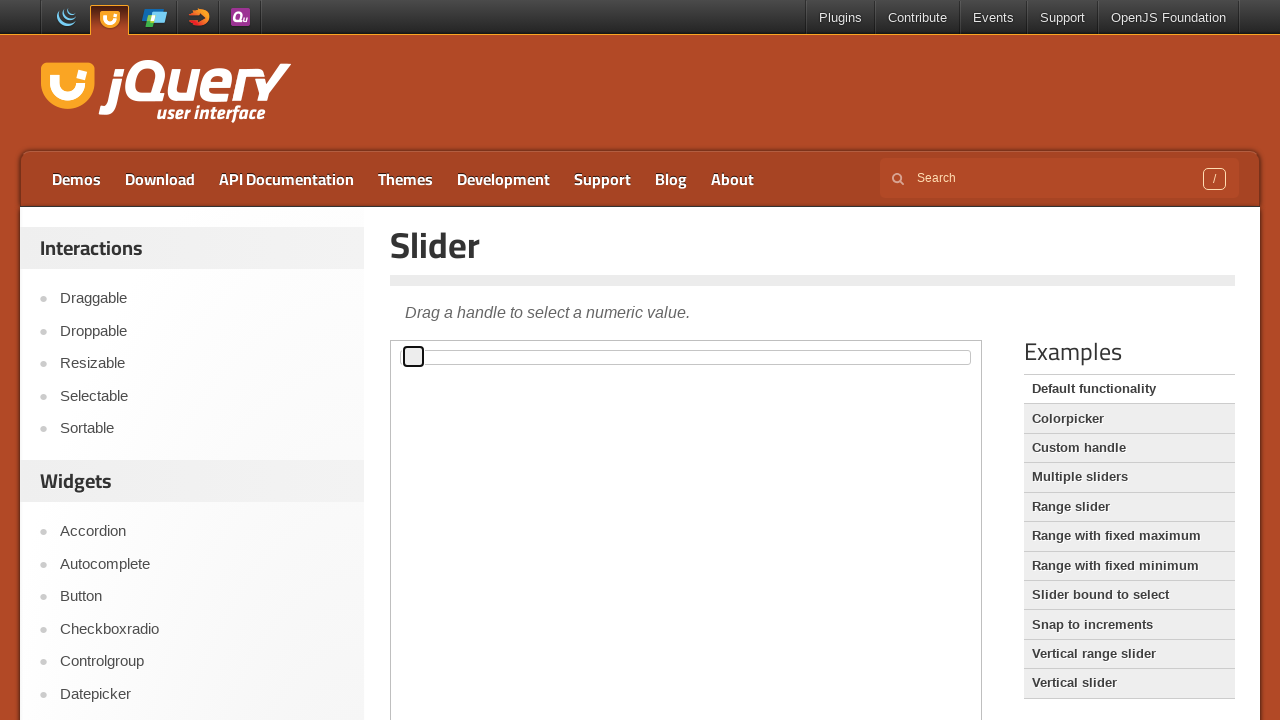

Pressed right arrow key (press 3 of 4) to move slider on iframe.demo-frame >> internal:control=enter-frame >> xpath=//div[@id='slider']//
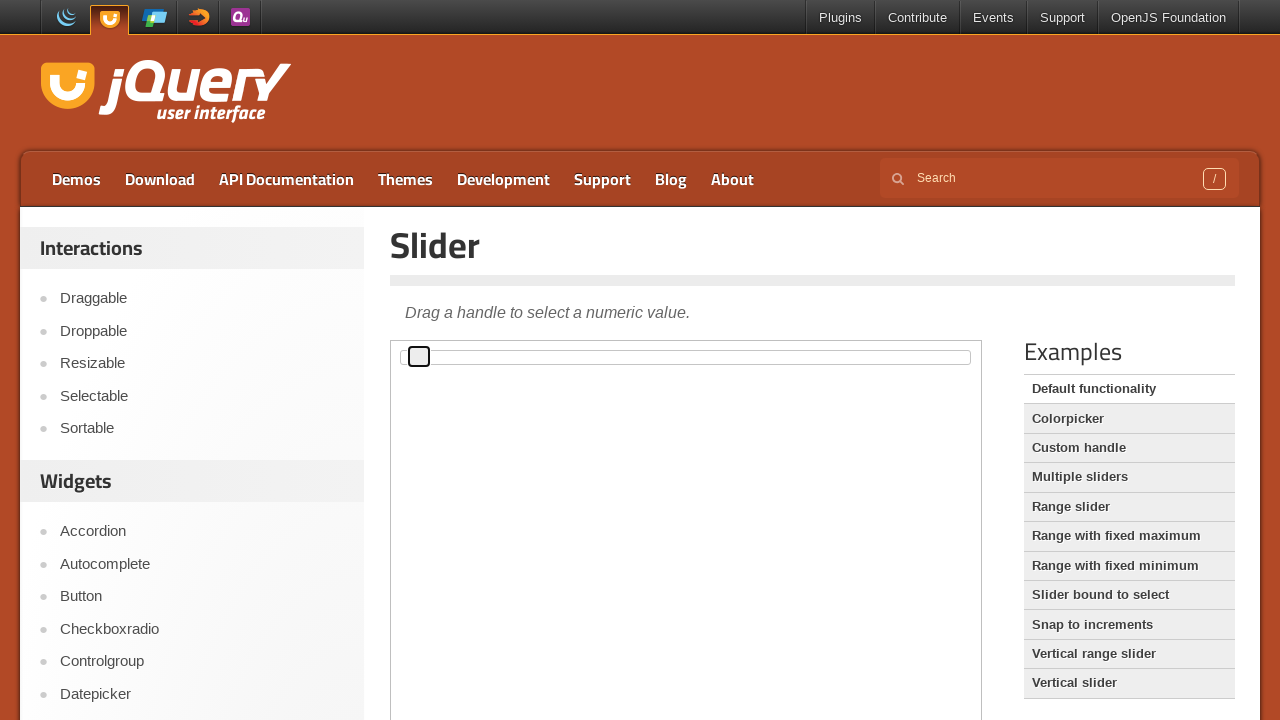

Pressed right arrow key (press 4 of 4) to move slider on iframe.demo-frame >> internal:control=enter-frame >> xpath=//div[@id='slider']//
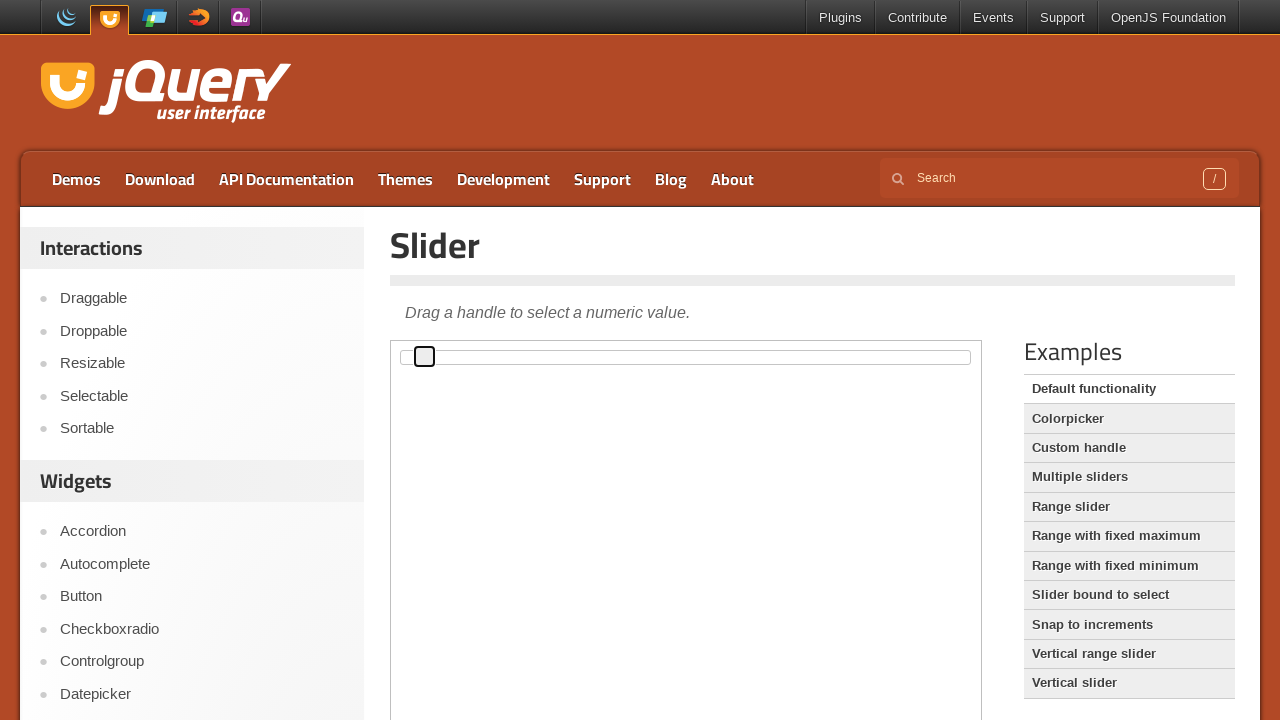

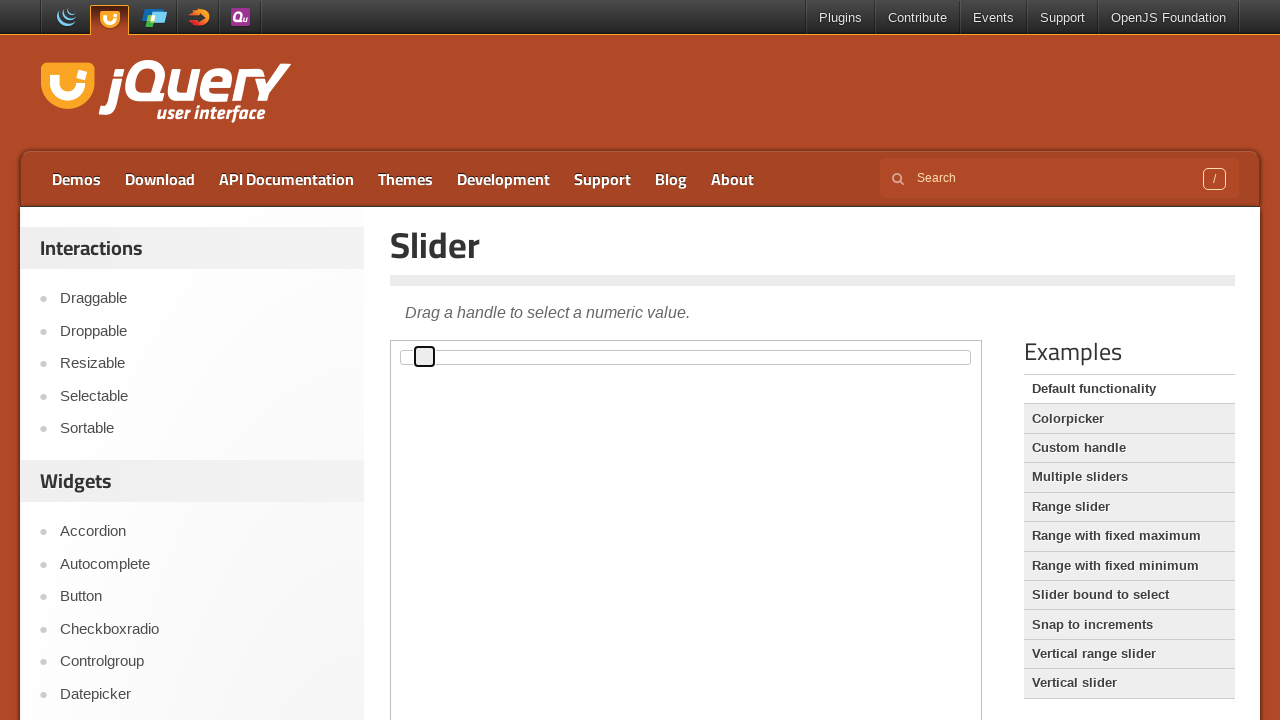